Navigates to the Automation Practice page and locates/clicks the broken link element to verify link navigation behavior

Starting URL: https://rahulshettyacademy.com/AutomationPractice/

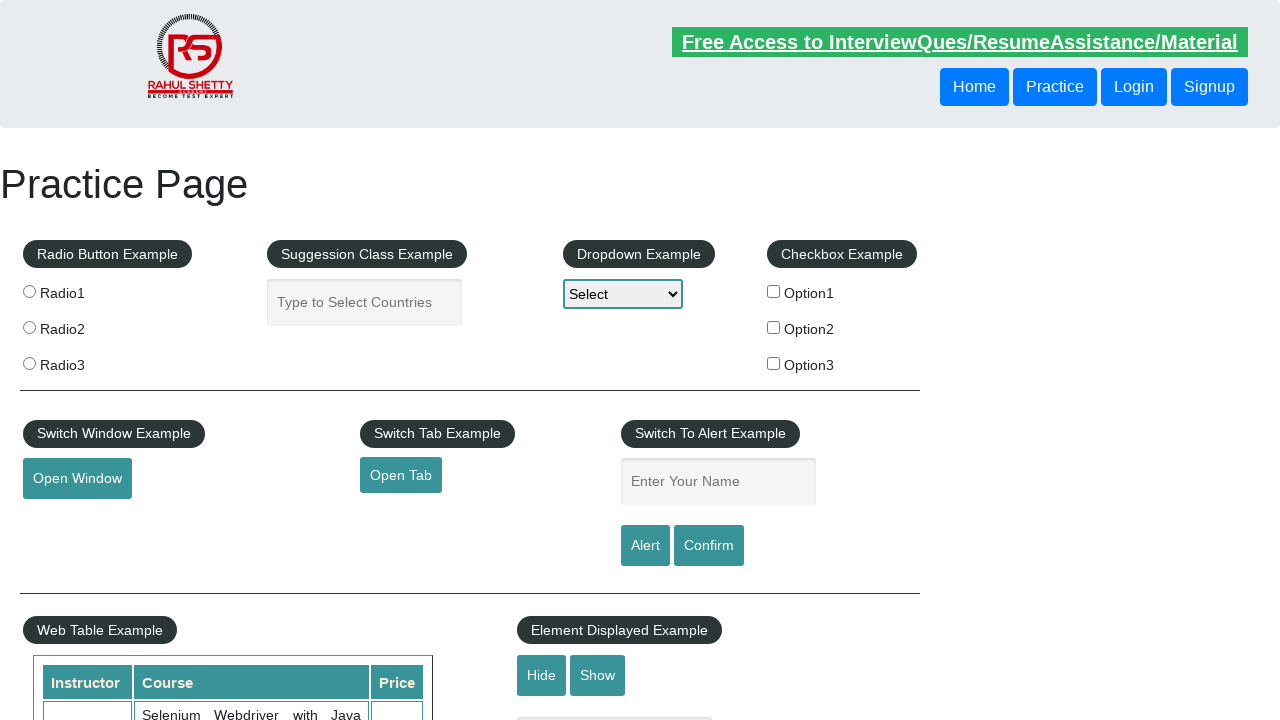

Navigated to Automation Practice page and waited for DOM content to load
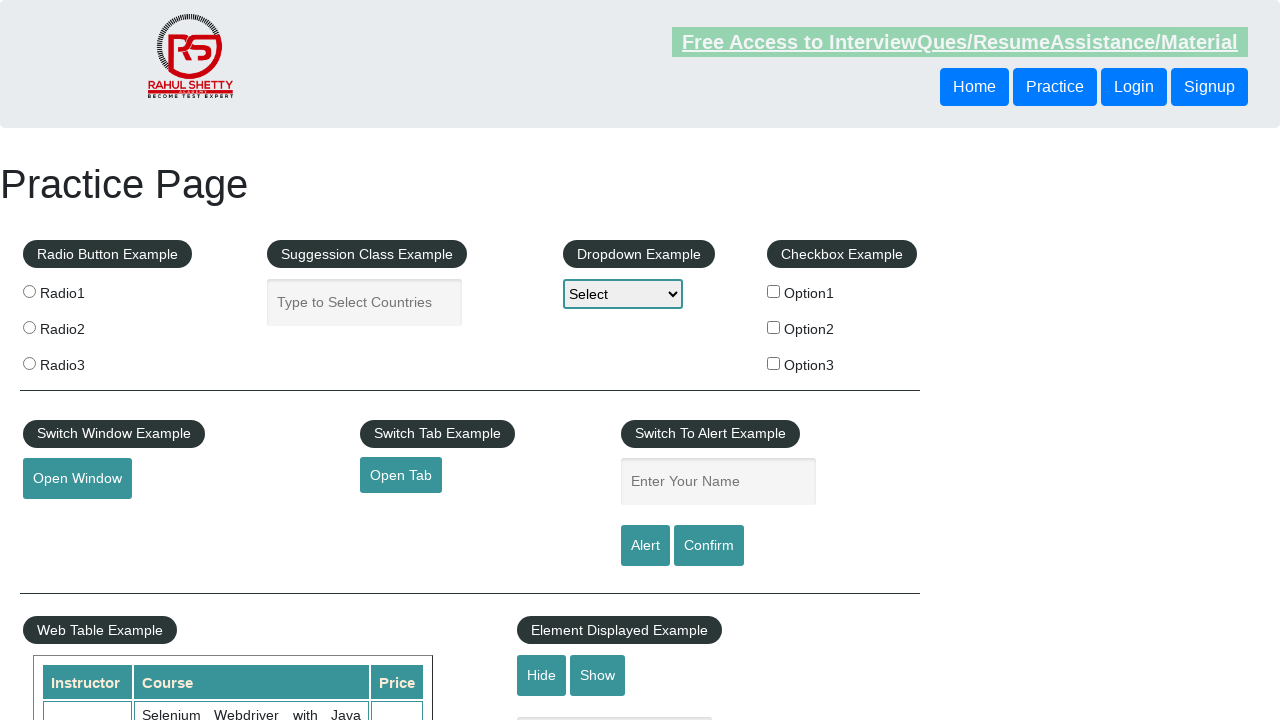

Located and clicked the broken link element at (473, 520) on a[href*='brokenlink']
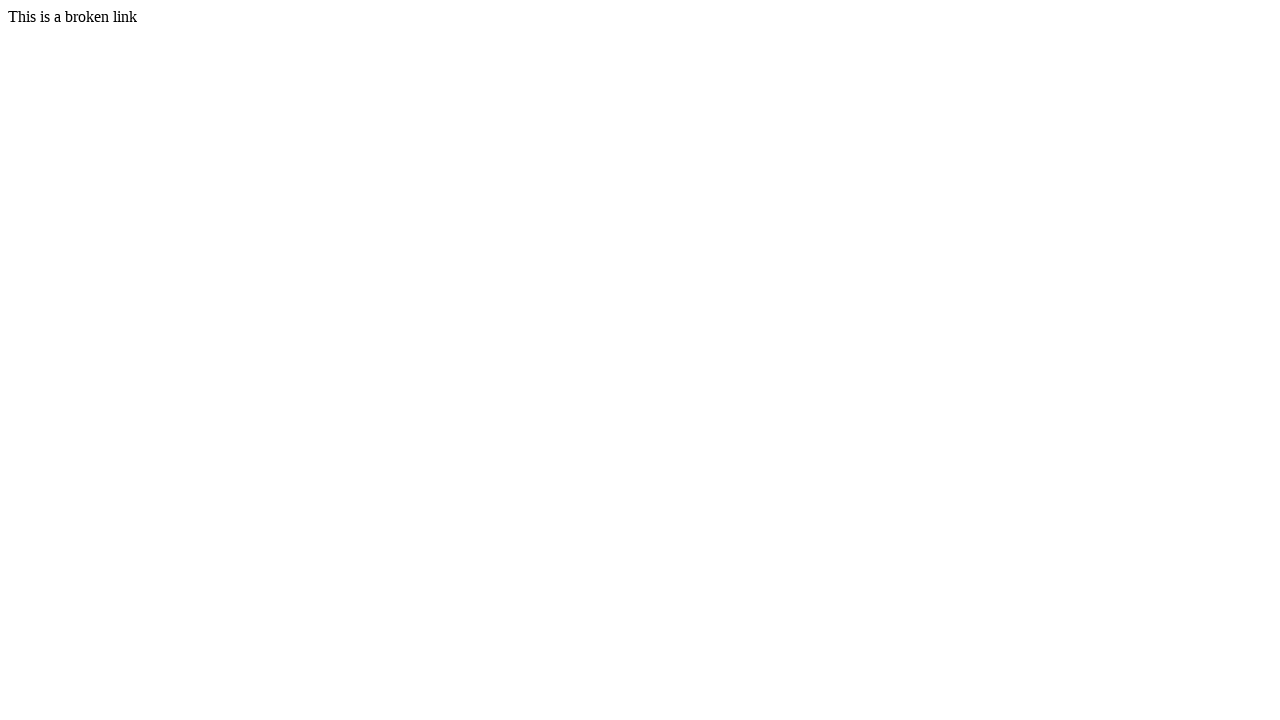

Waited for page load to complete after clicking broken link
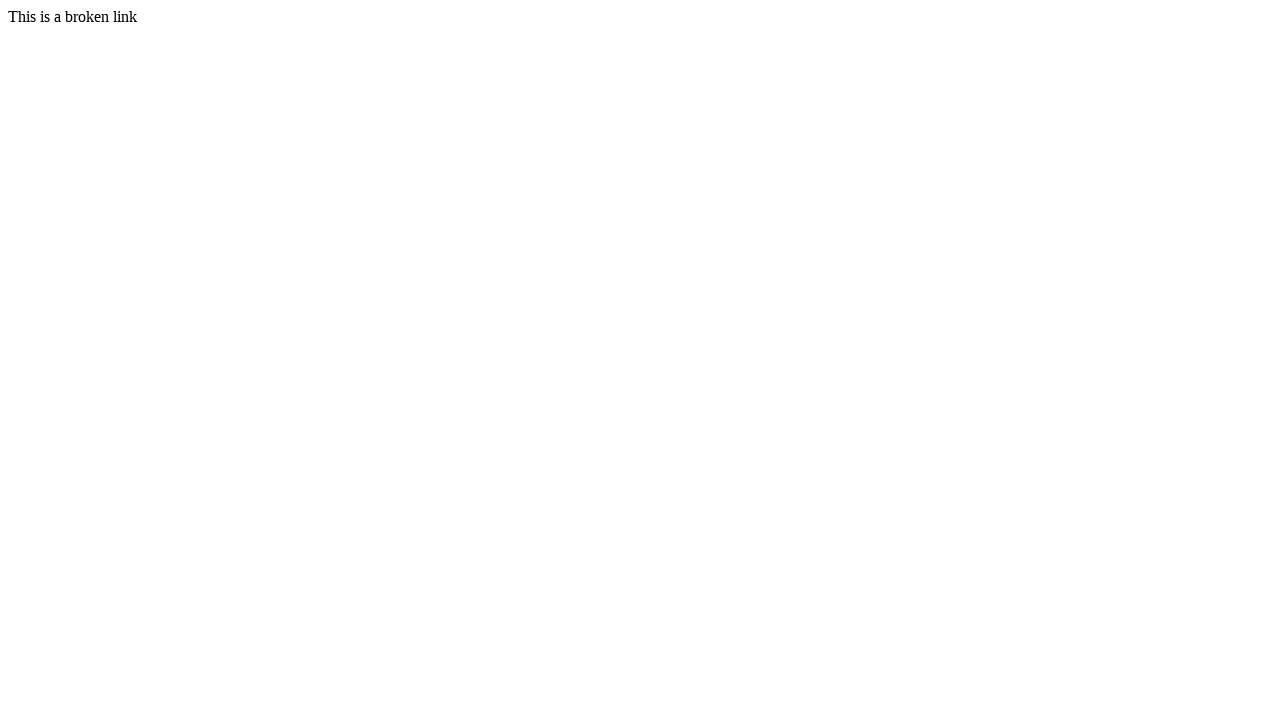

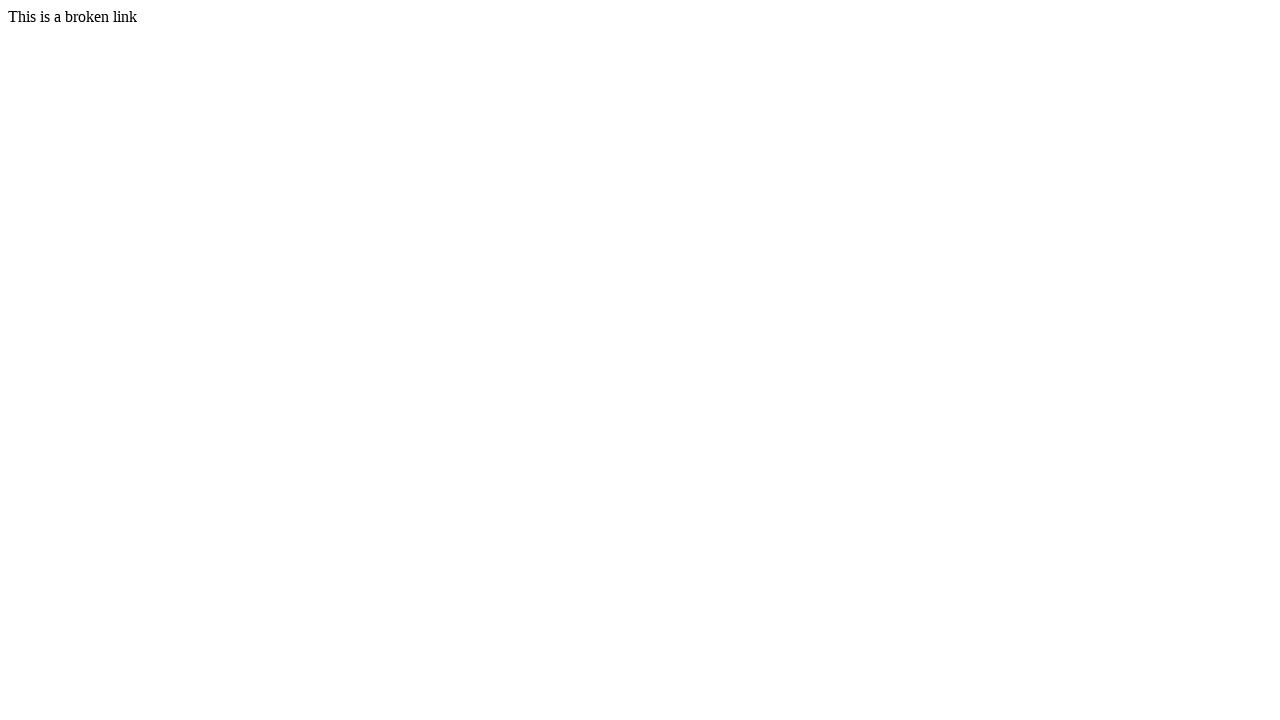